Tests the justnotepad.com notepad application by entering text, testing delete confirmation dialogs (cancel and confirm), deleting all drafts, toggling night/day mode, navigating to FAQ/Terms/Feedback pages, switching language, and creating a new draft.

Starting URL: http://justnotepad.com/ru/

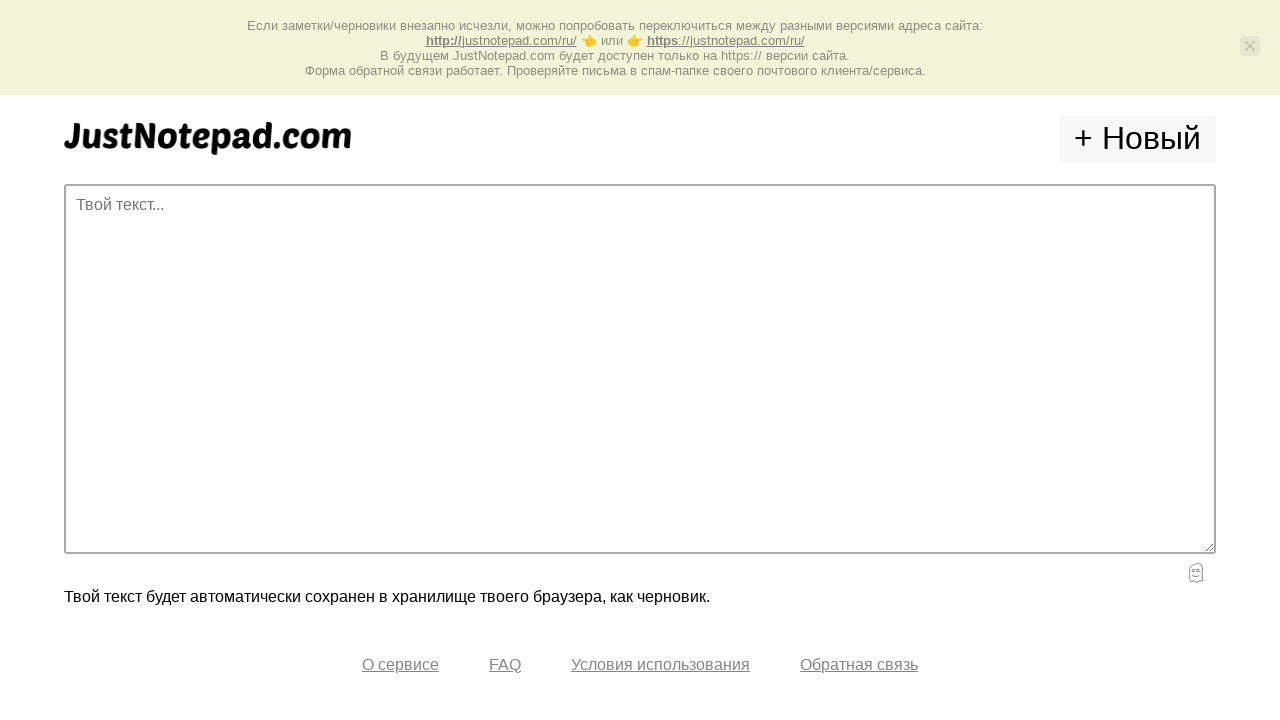

Entered test text in editable area on #editable_text
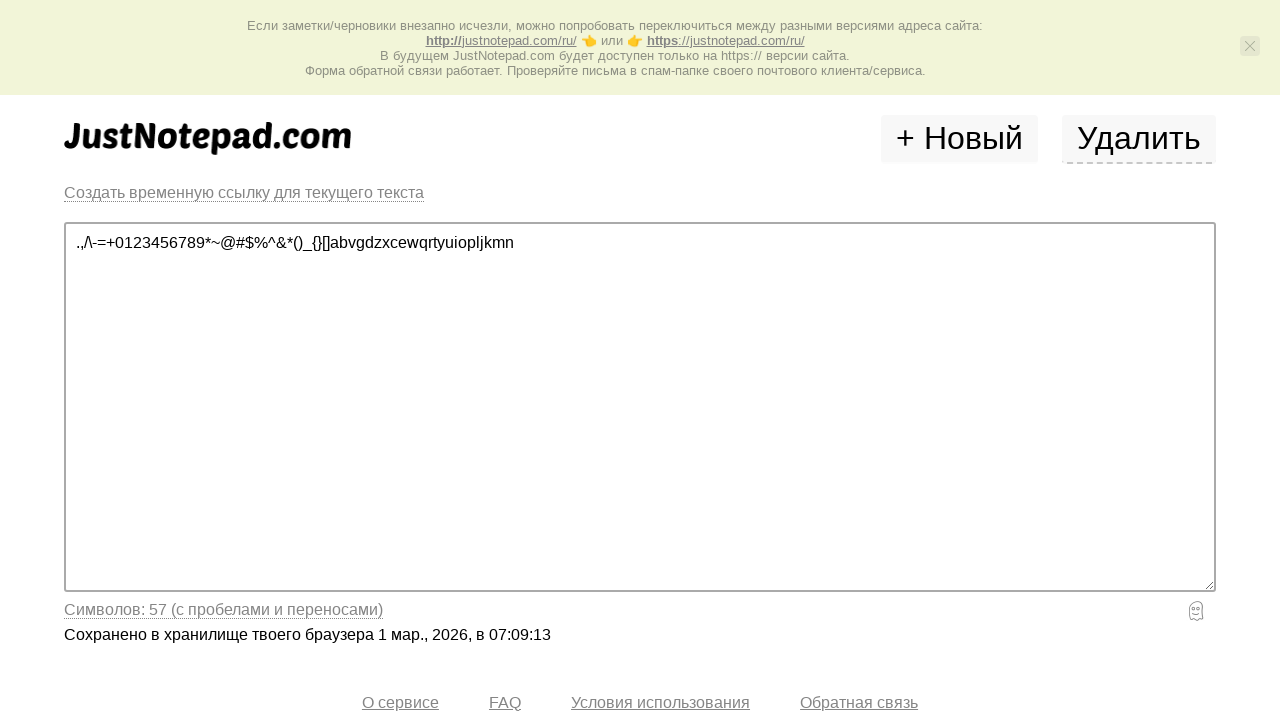

Clicked delete draft button at (1139, 140) on #delete_draft
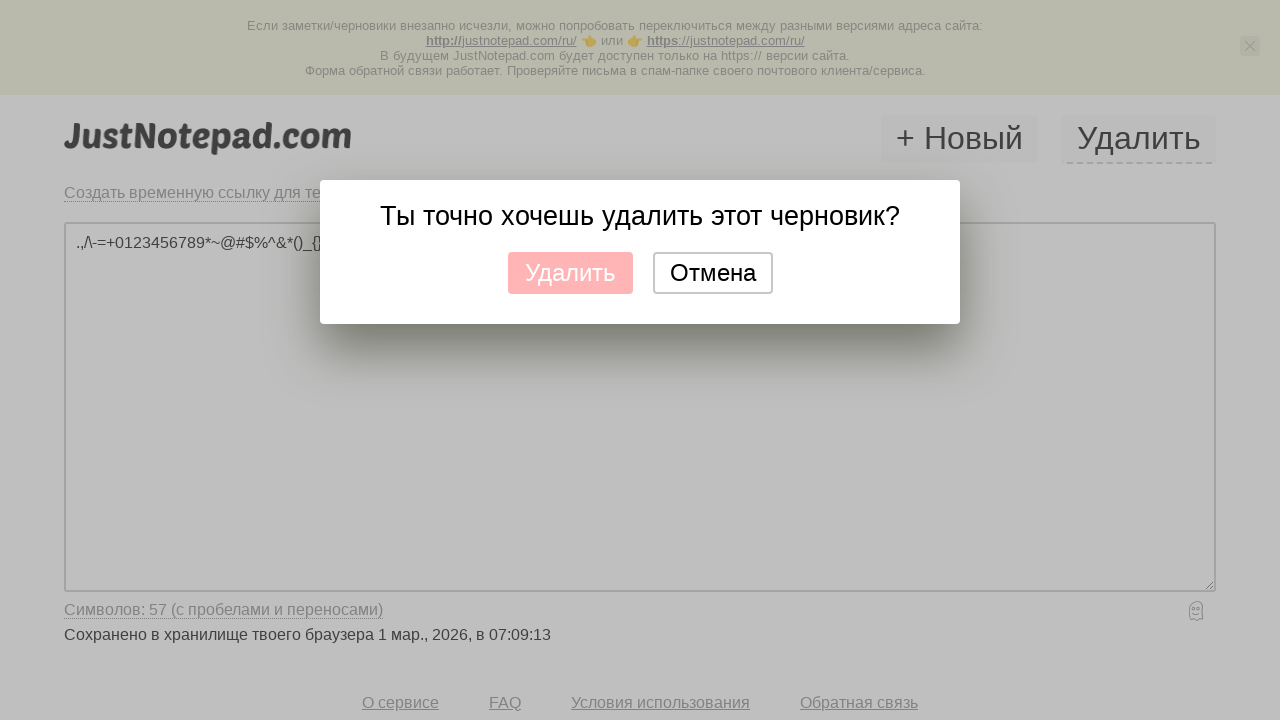

Clicked cancel in delete confirmation dialog at (712, 273) on #confirm_lightbox #cancel
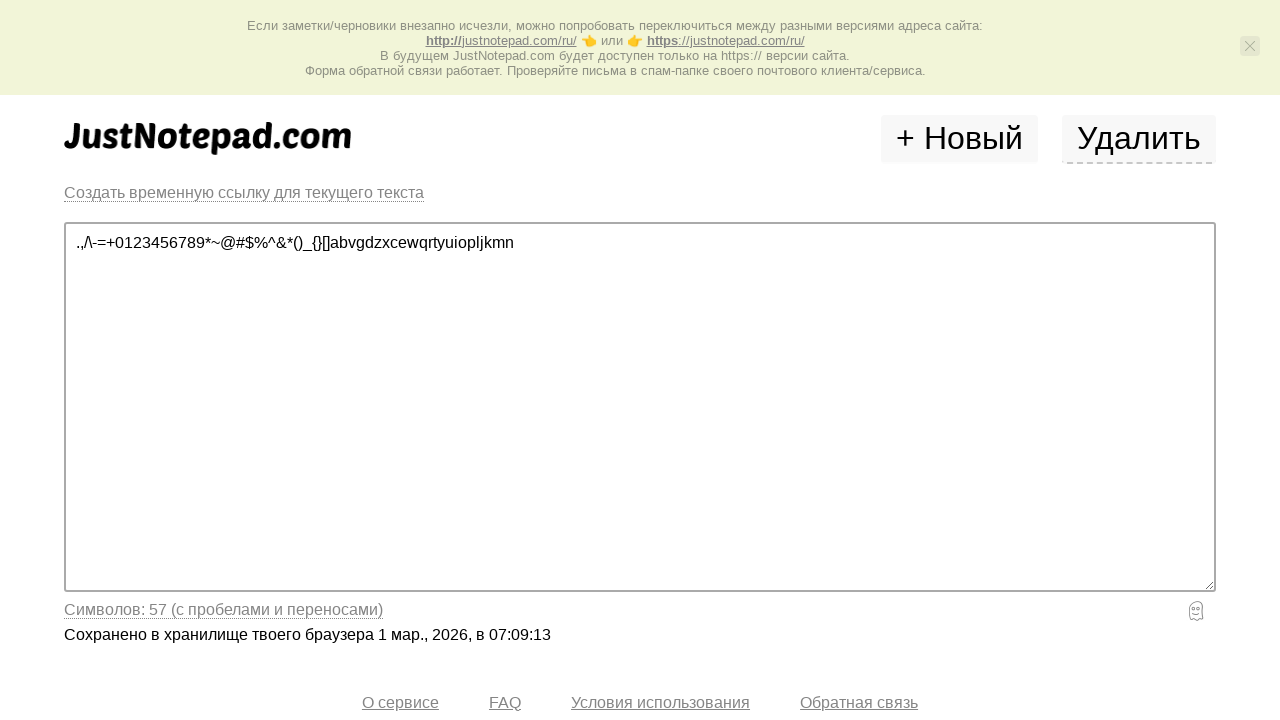

Clicked delete draft button again at (1139, 140) on #delete_draft
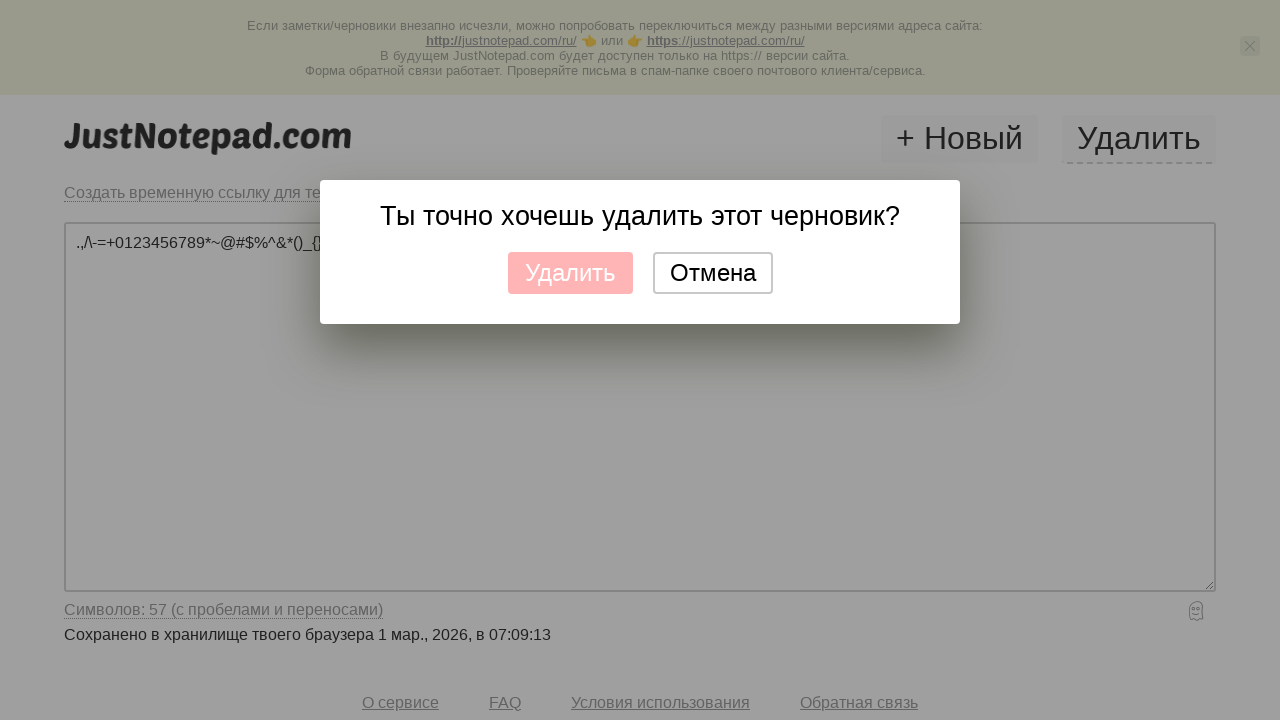

Clicked OK to confirm draft deletion at (570, 273) on #confirm_lightbox #ok
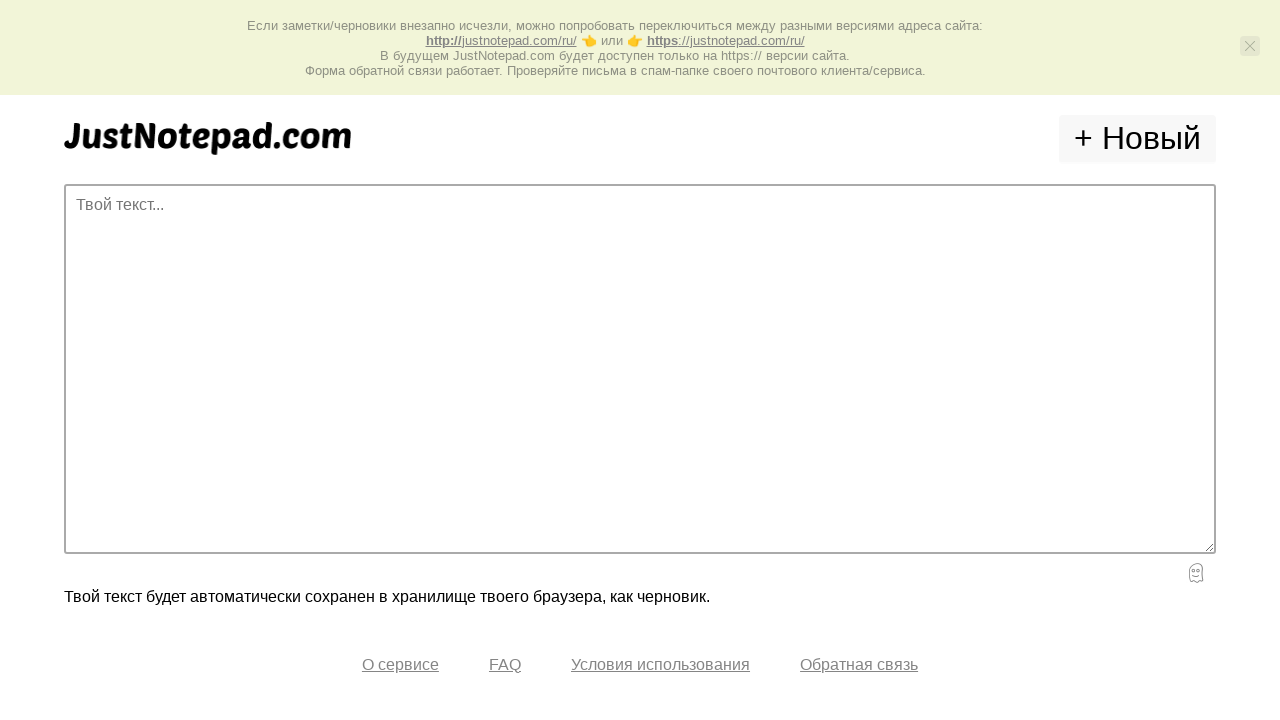

Entered test text in editable area again on #editable_text
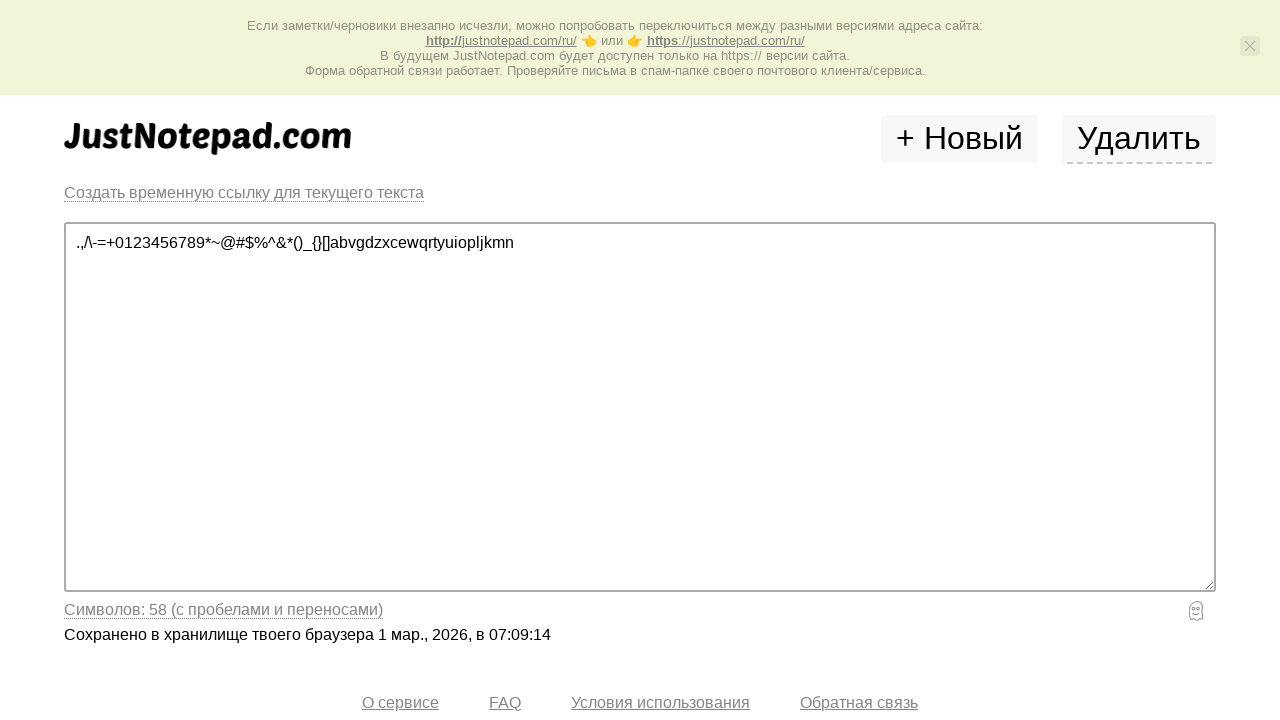

Clicked delete all drafts button at (250, 689) on #delete_all_drafts
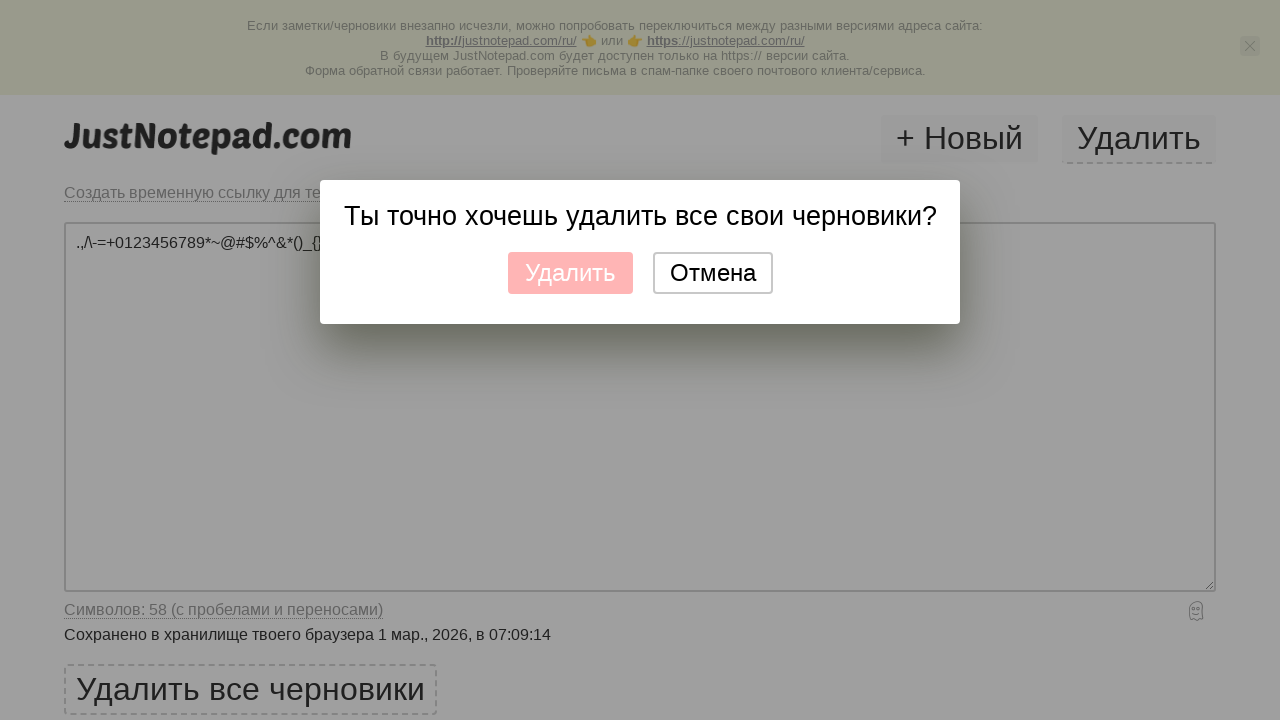

Confirmed deletion of all drafts at (570, 273) on #confirm_lightbox #ok
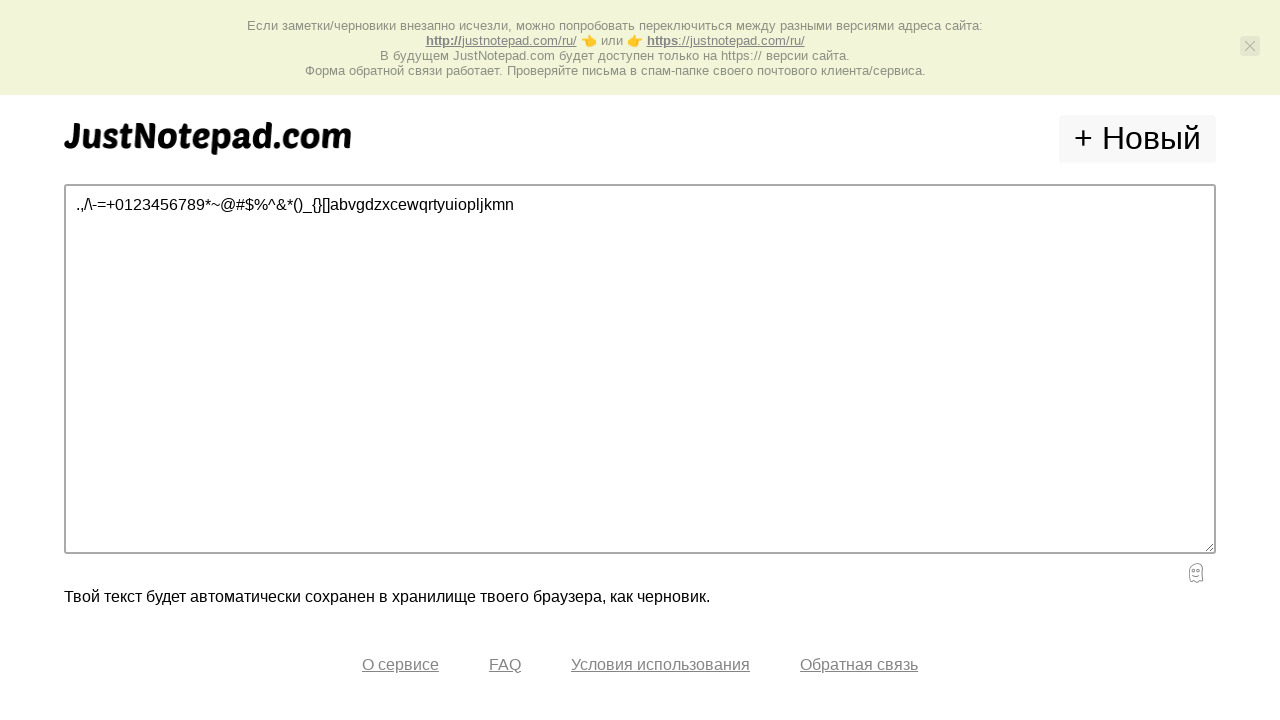

Toggled to night mode at (1196, 573) on #night_mode
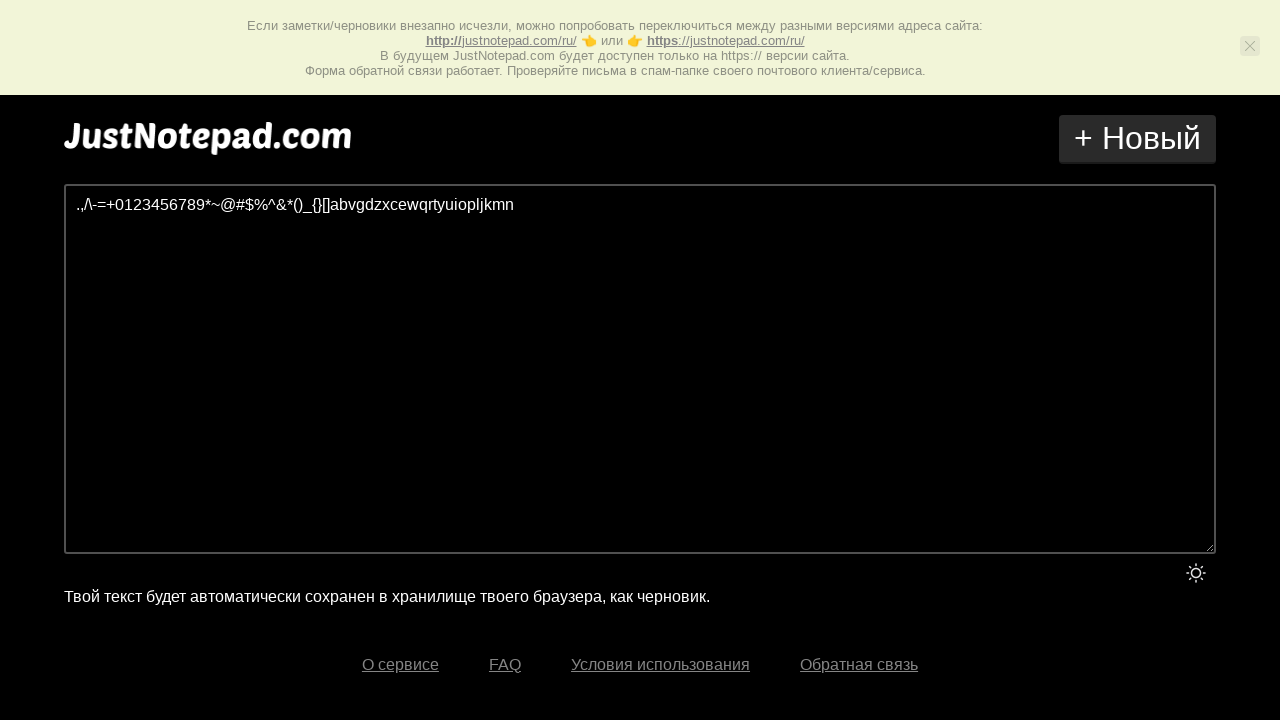

Toggled back to day mode at (1196, 573) on #day_mode
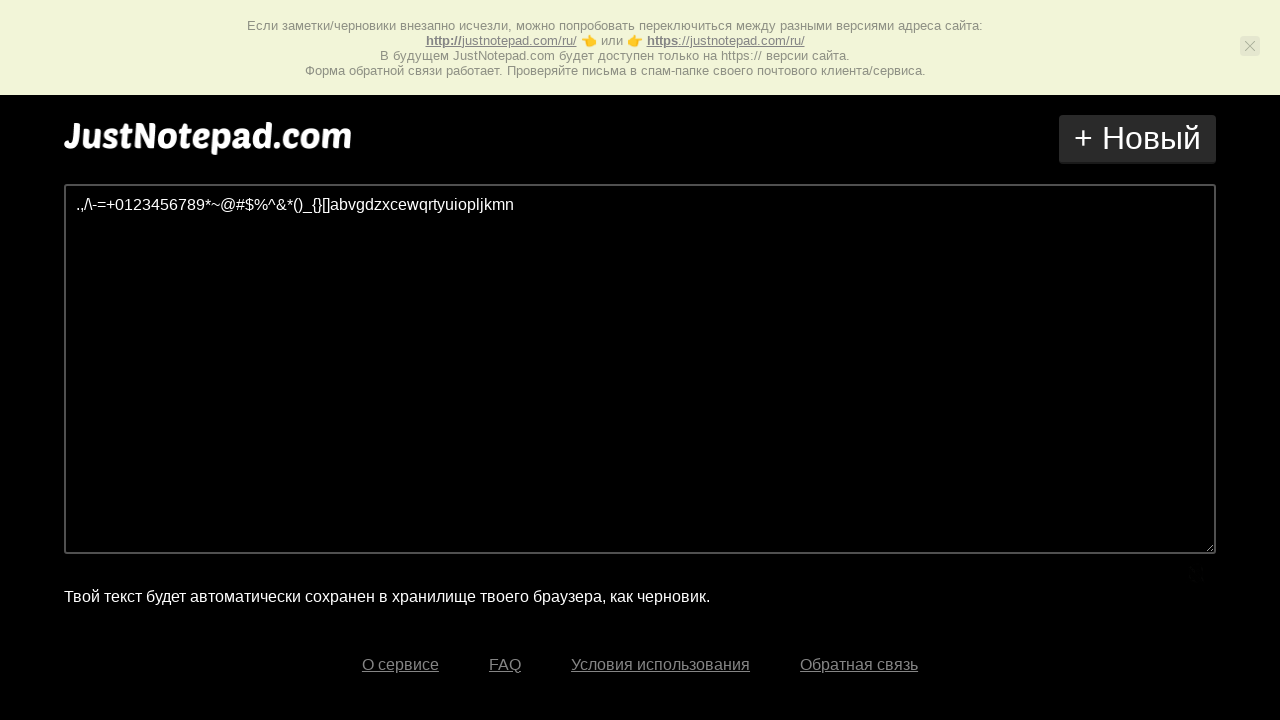

Clicked footer menu at (640, 665) on #footer_menu
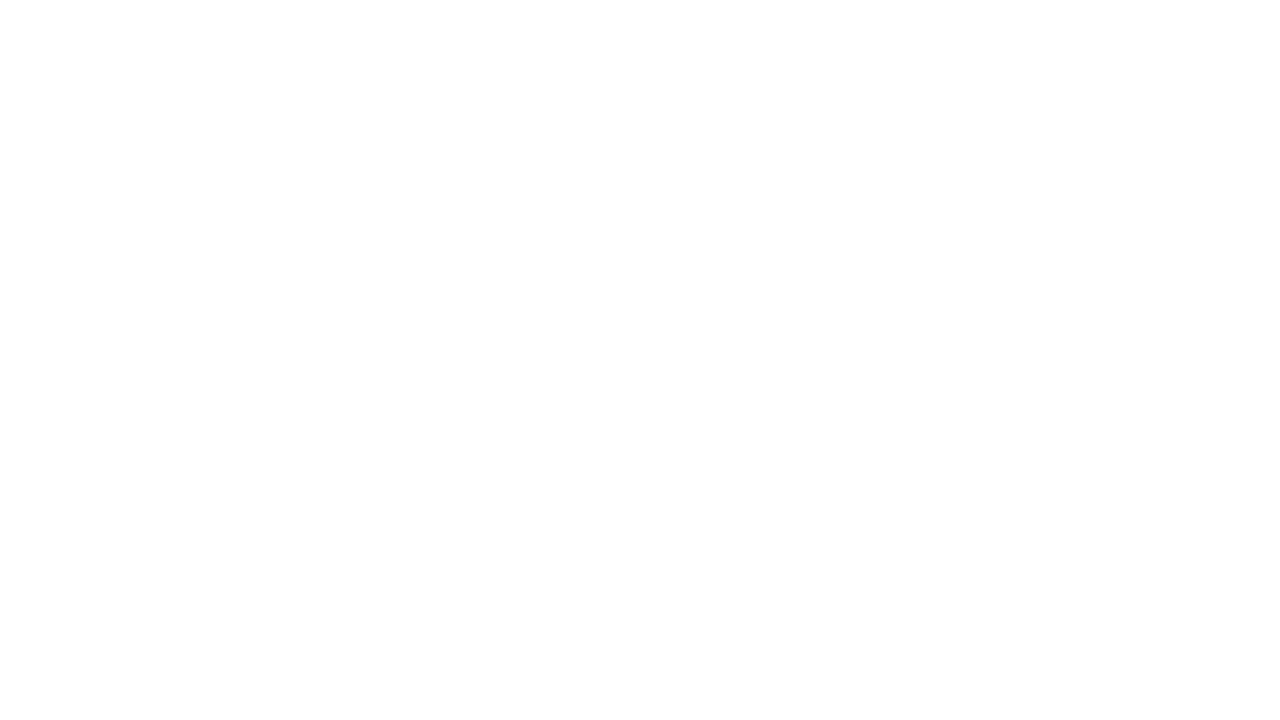

Navigated to main page
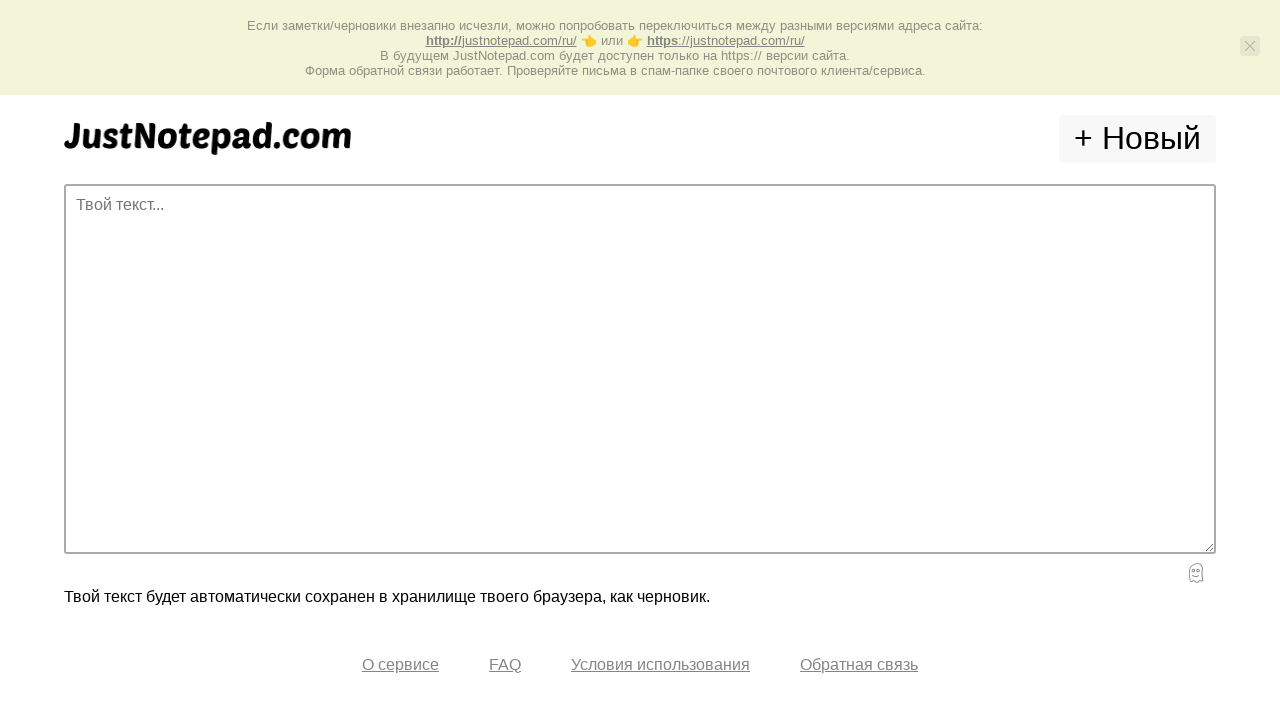

Navigated to FAQ page at (505, 664) on a[href='faq/']
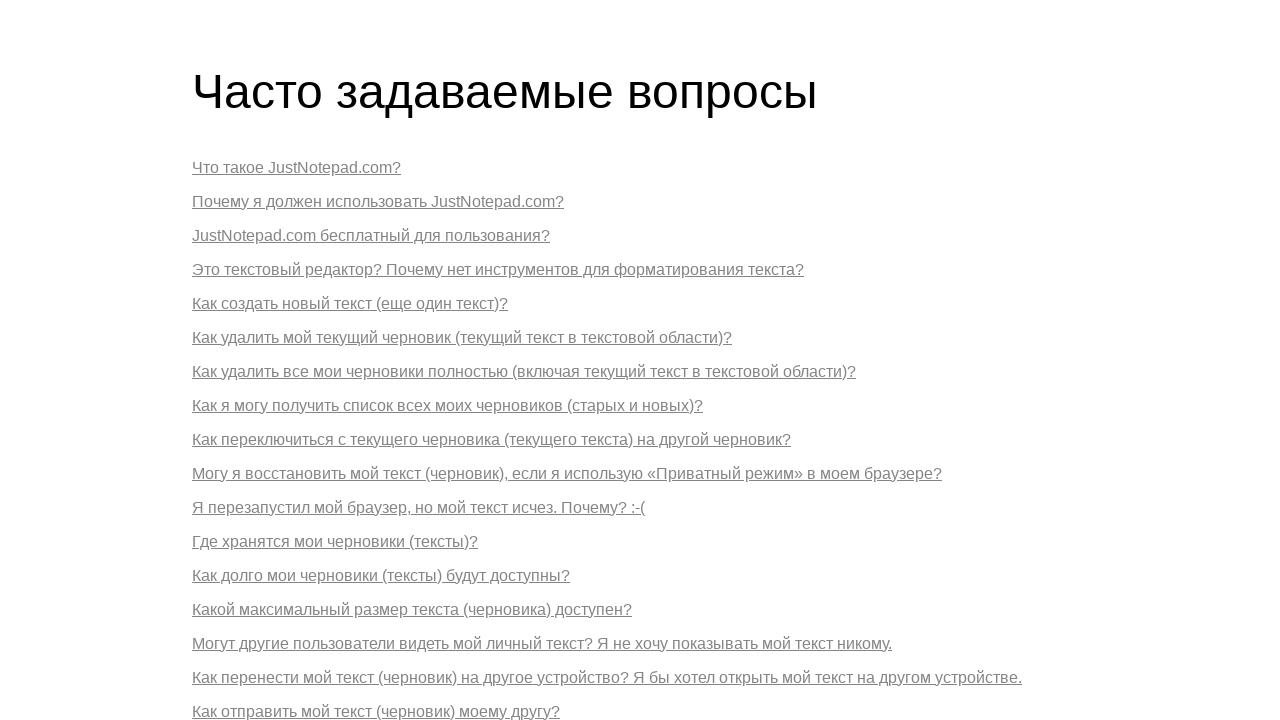

Navigated back to main page
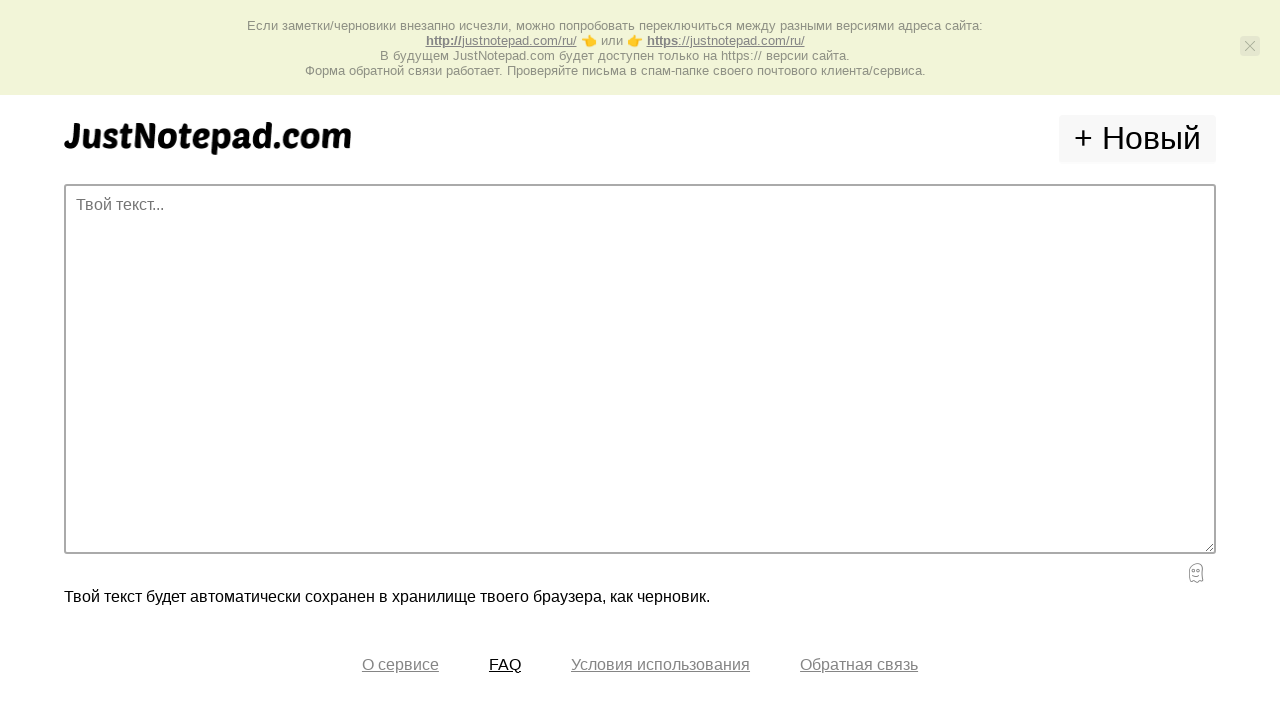

Navigated to Terms page at (661, 664) on a[href='terms/']
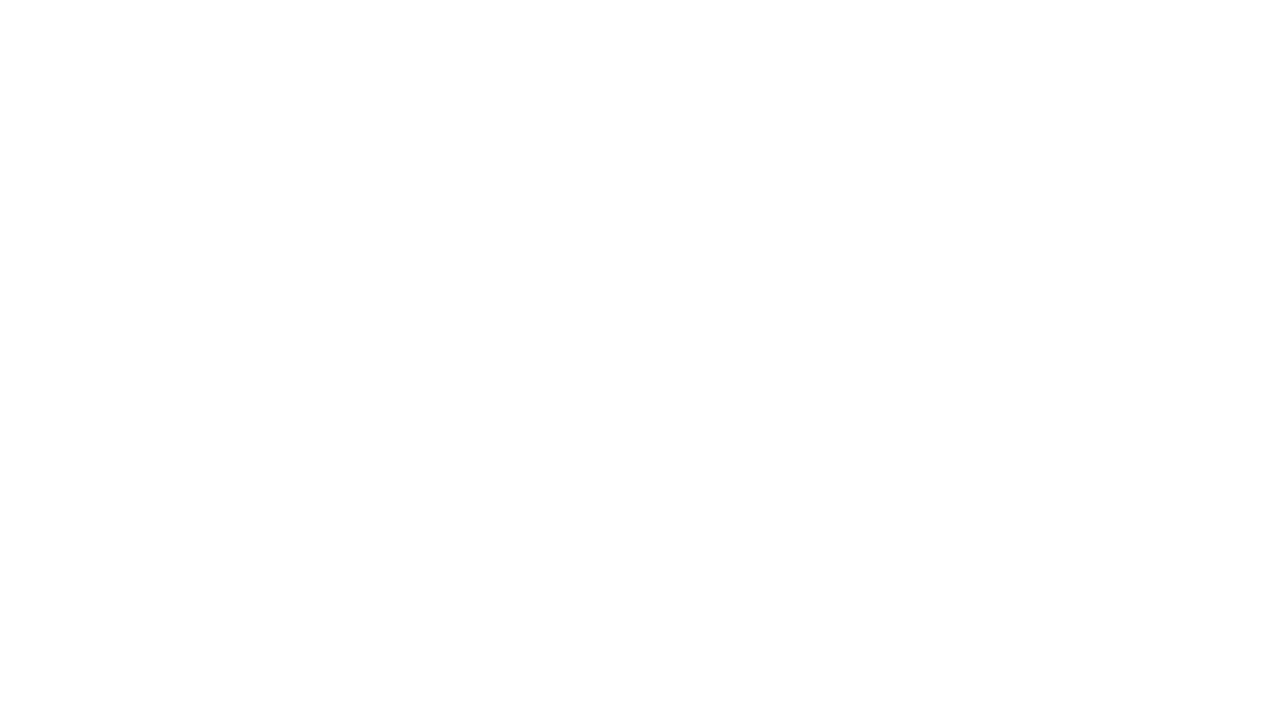

Navigated back to main page
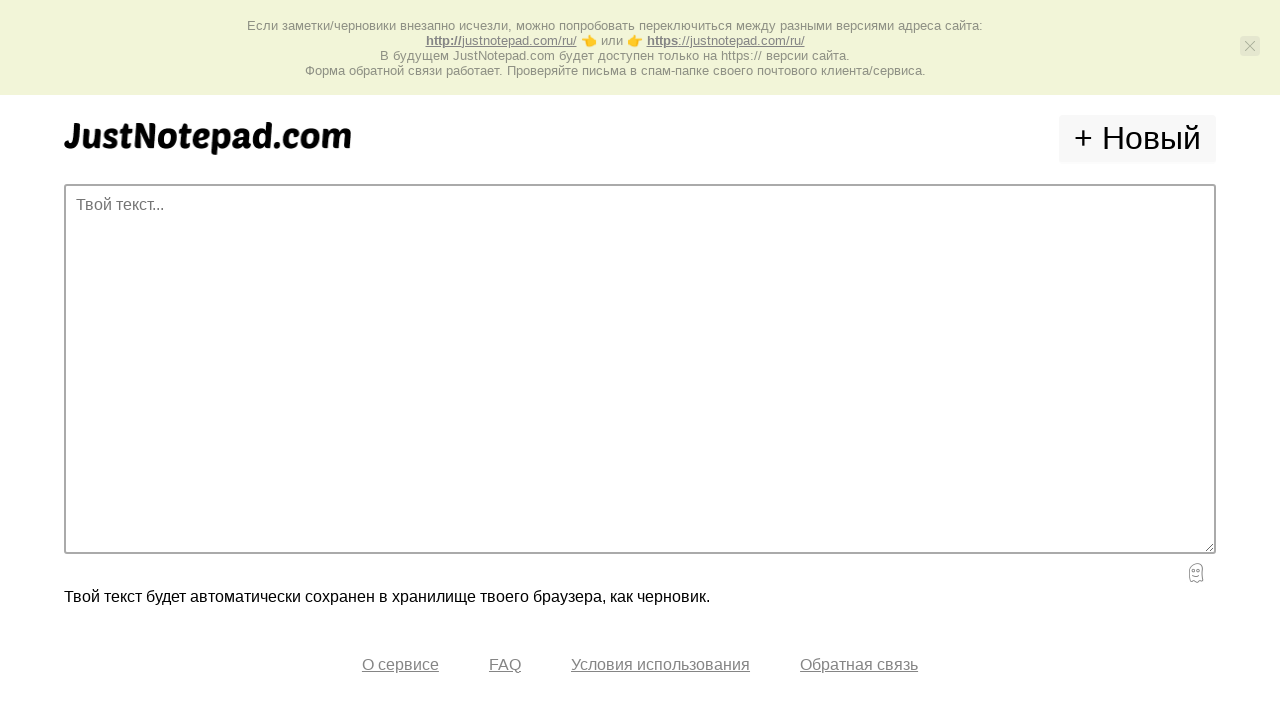

Navigated to Feedback page at (859, 664) on a[href='feedback/']
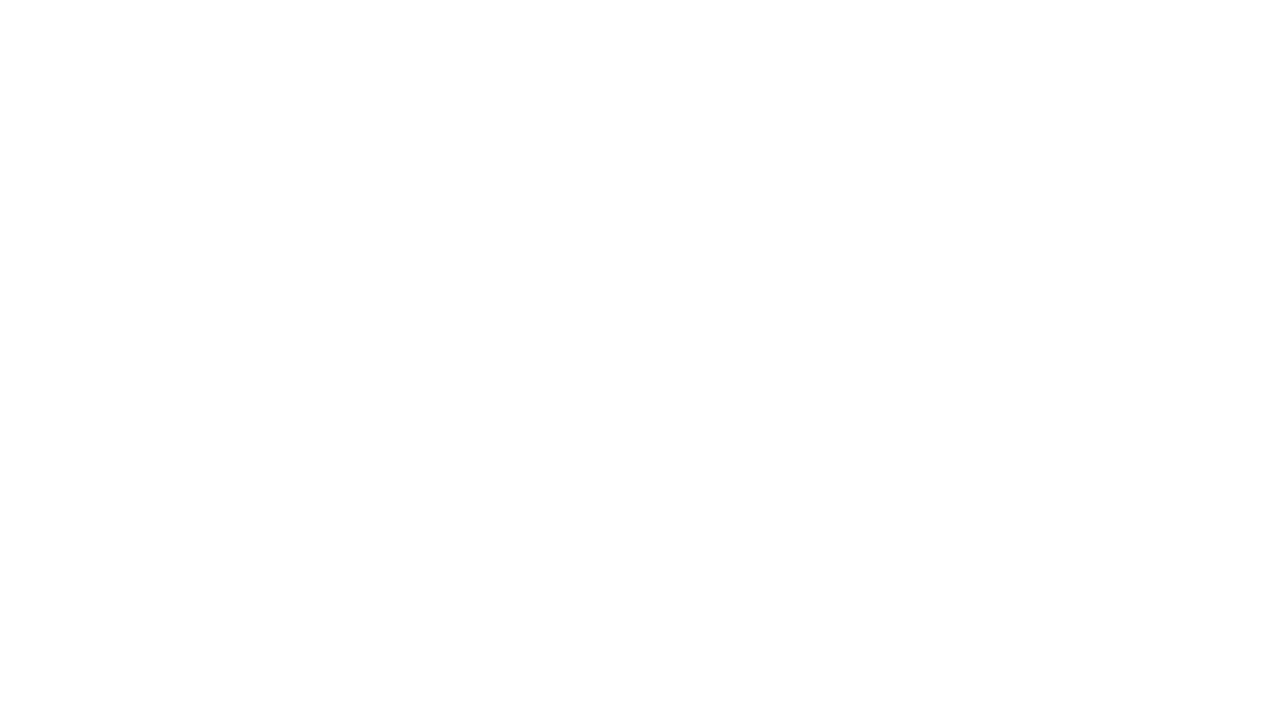

Navigated back to main page
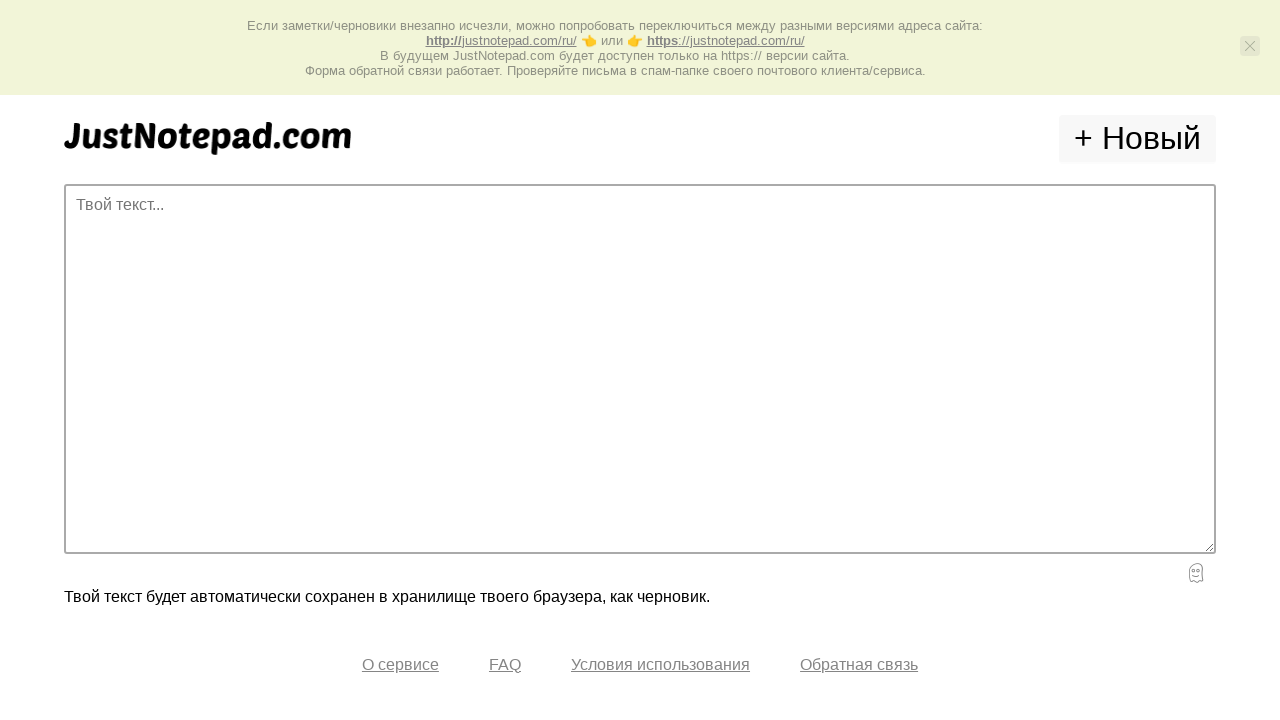

Clicked language selector in footer at (1189, 598) on #footer_lang
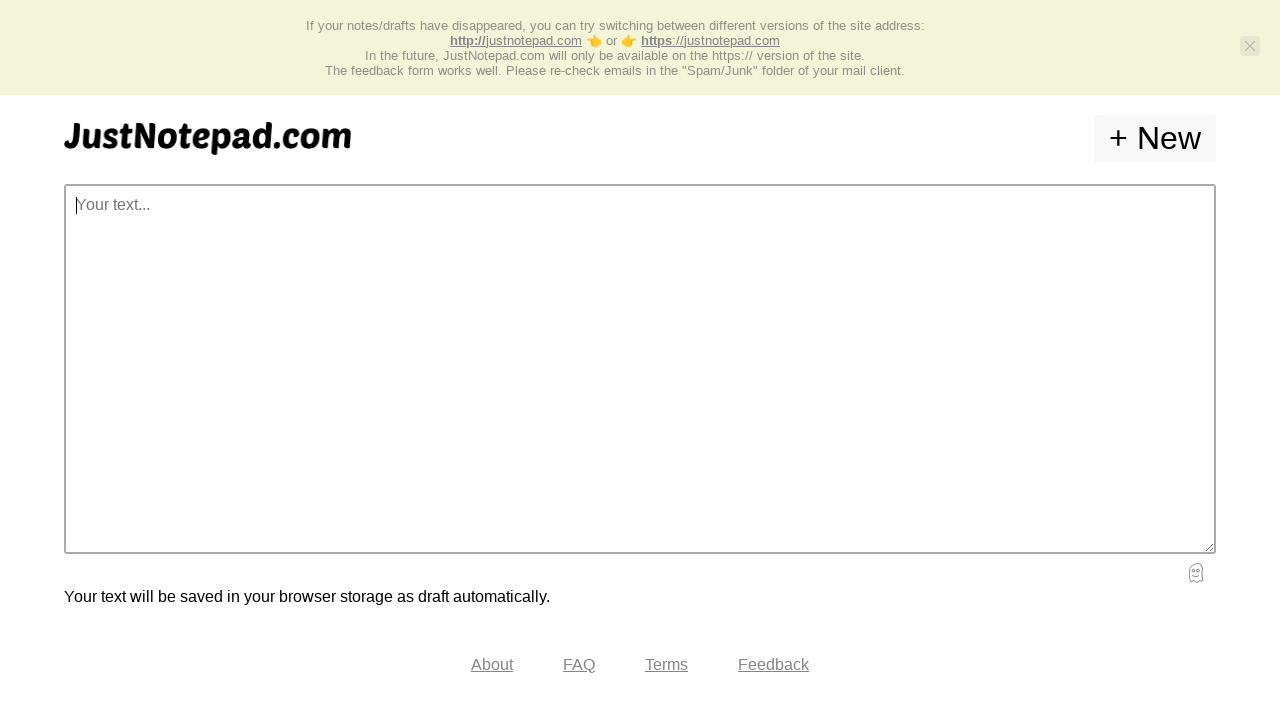

Created new draft at (1155, 140) on #new_draft
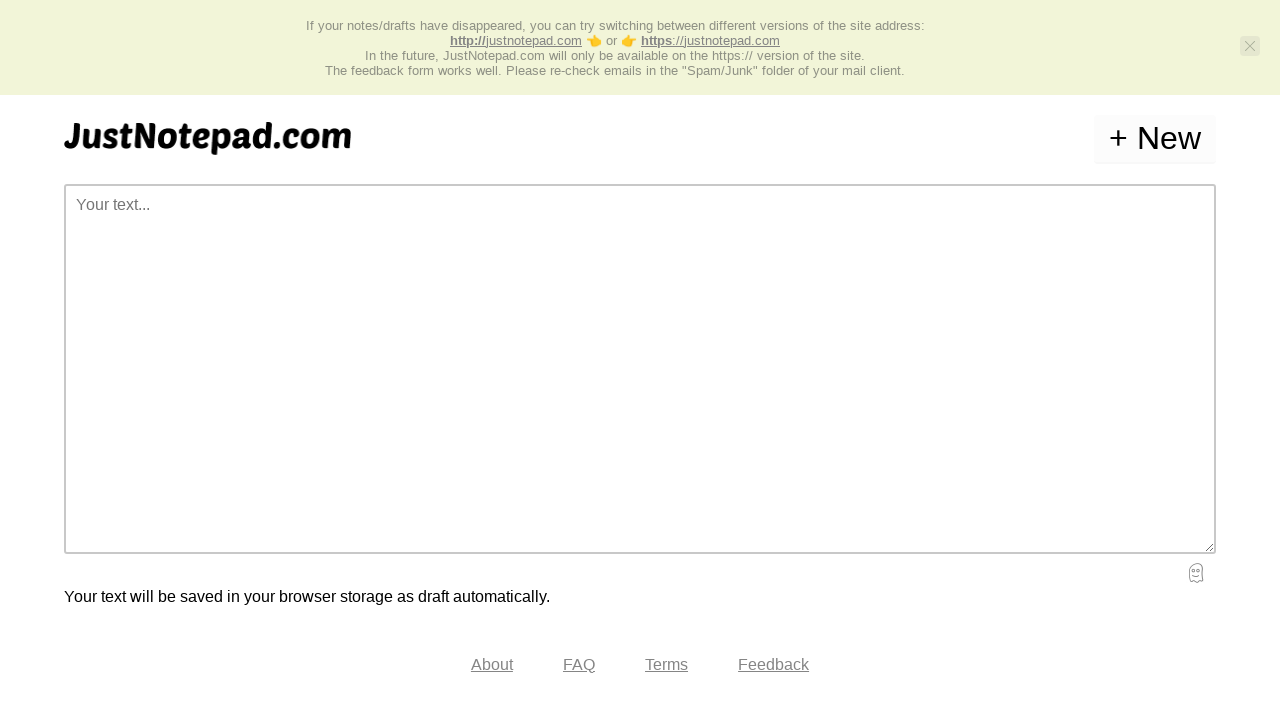

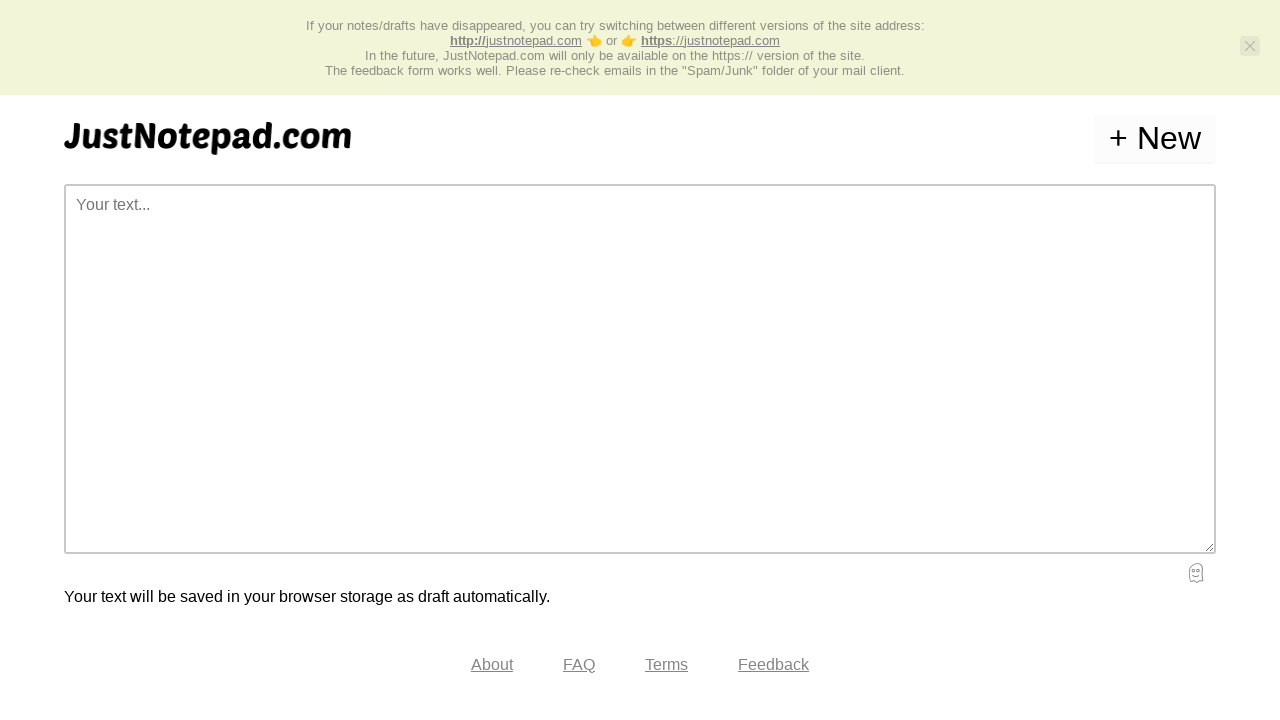